Tests form filling functionality by entering text in various input fields, selecting radio buttons, checkboxes, and dropdown options

Starting URL: https://formy-project.herokuapp.com/form

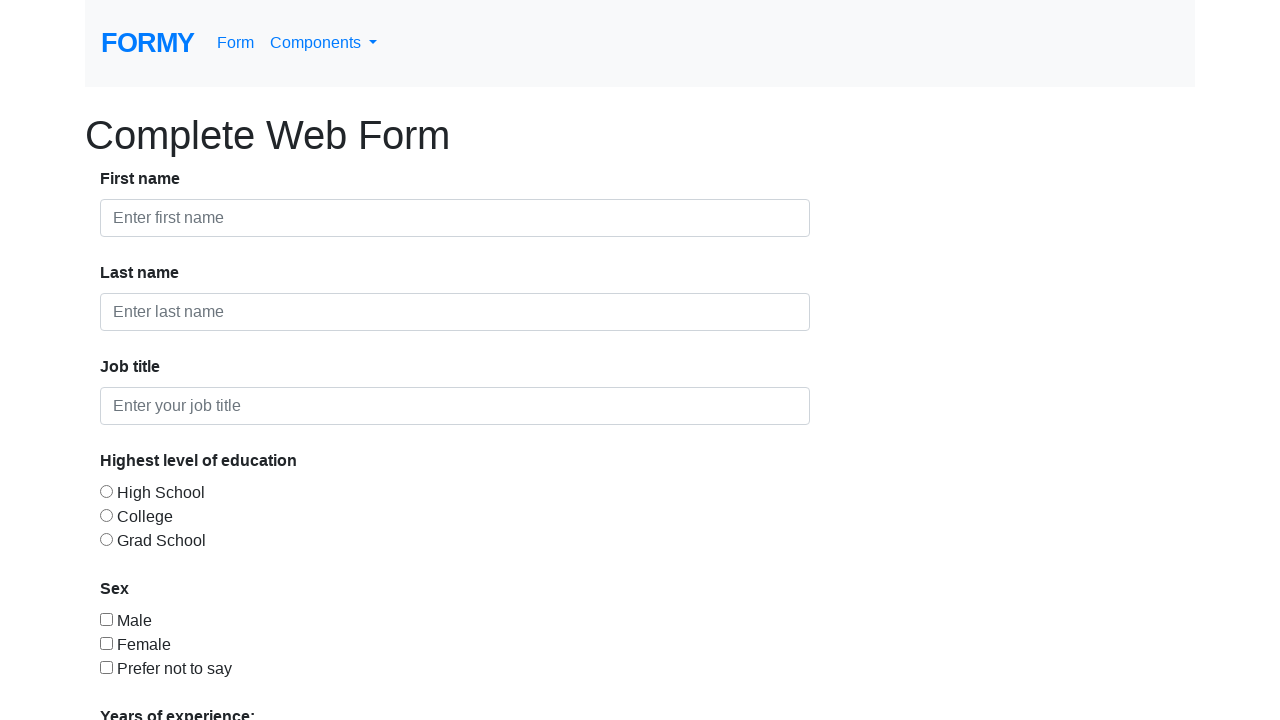

Filled first name field with 'Automation' on #first-name
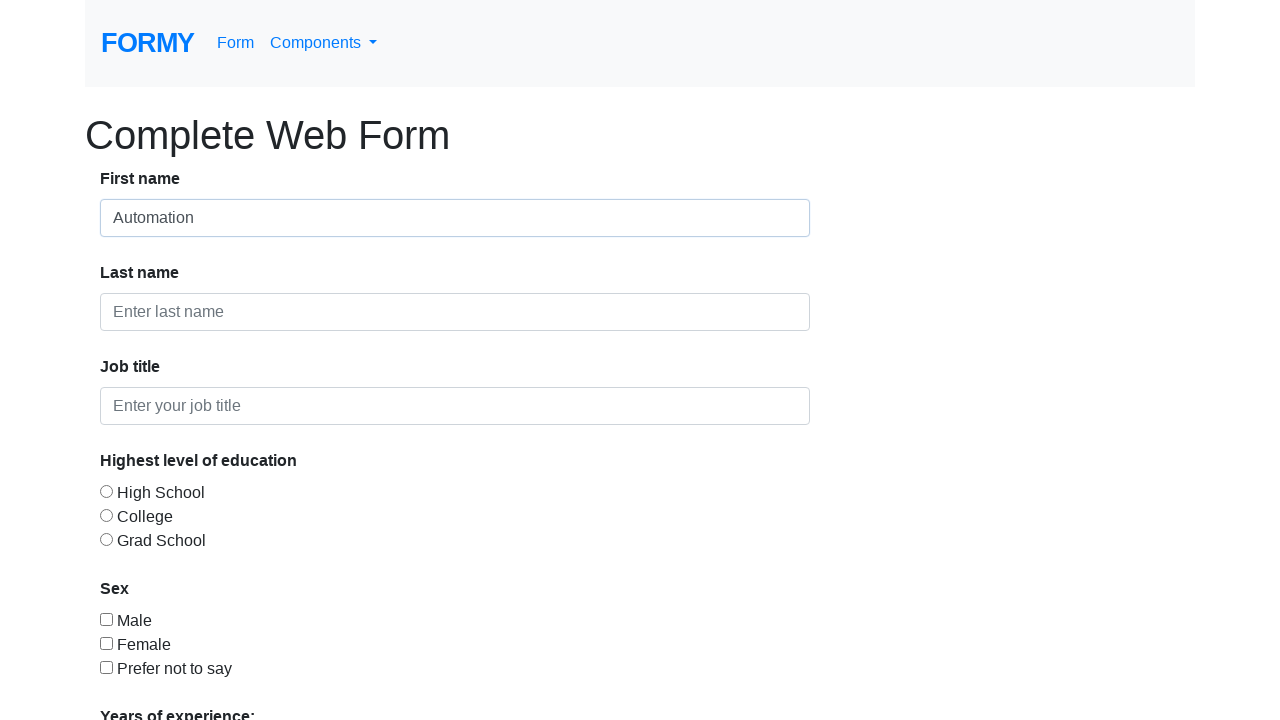

Cleared and filled first name field with 'Testing' on #first-name
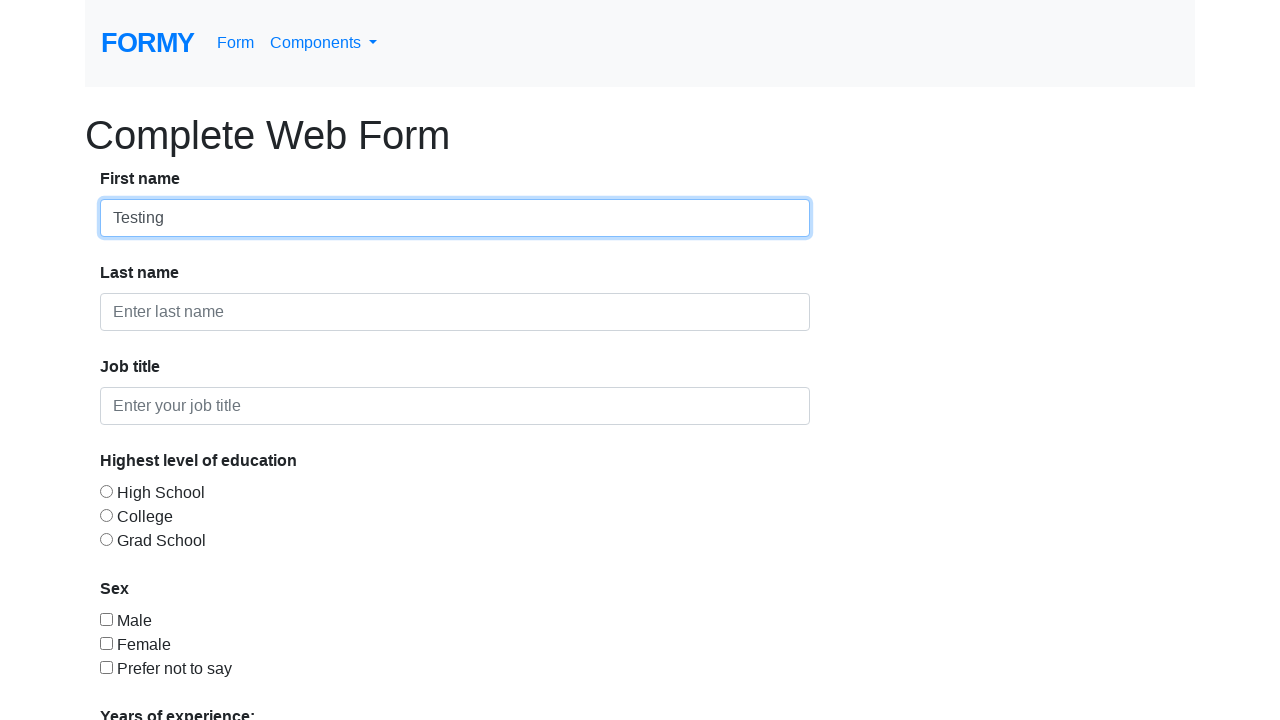

Filled last name field with 'PYTA20' on div > input#last-name
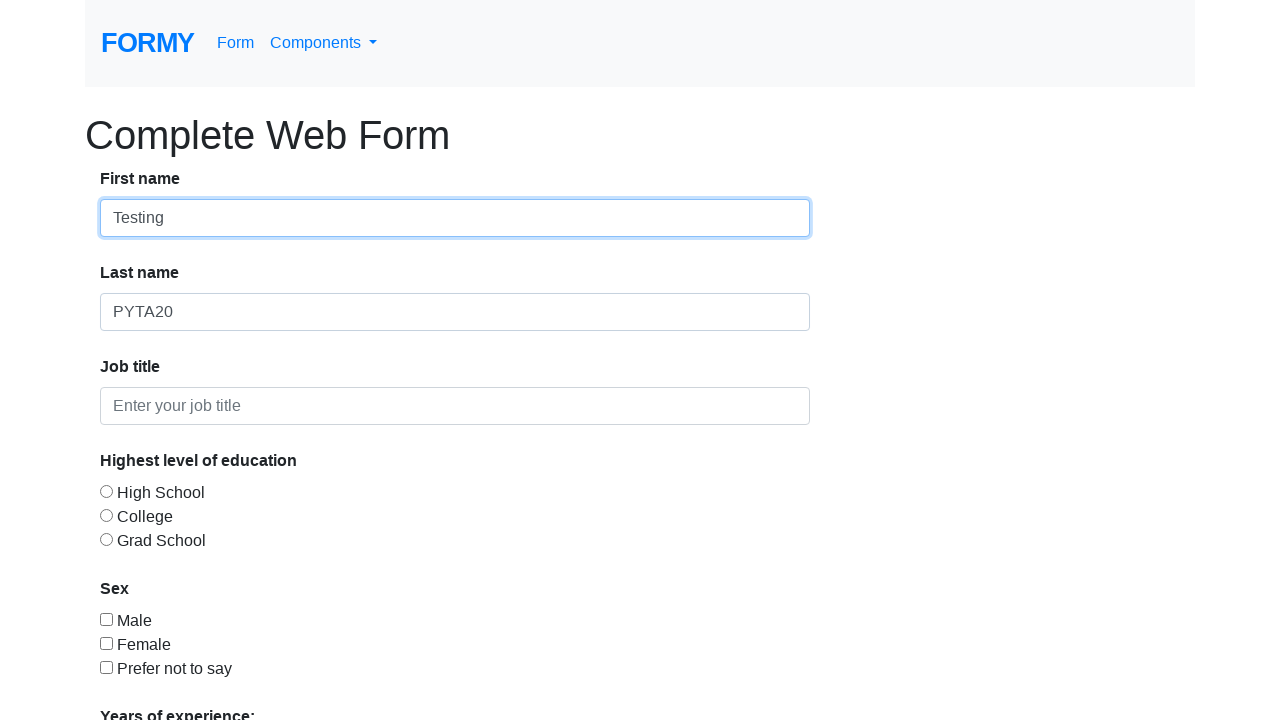

Filled job title field with 'QA Engineer' on form > div > div:nth-of-type(3) > input
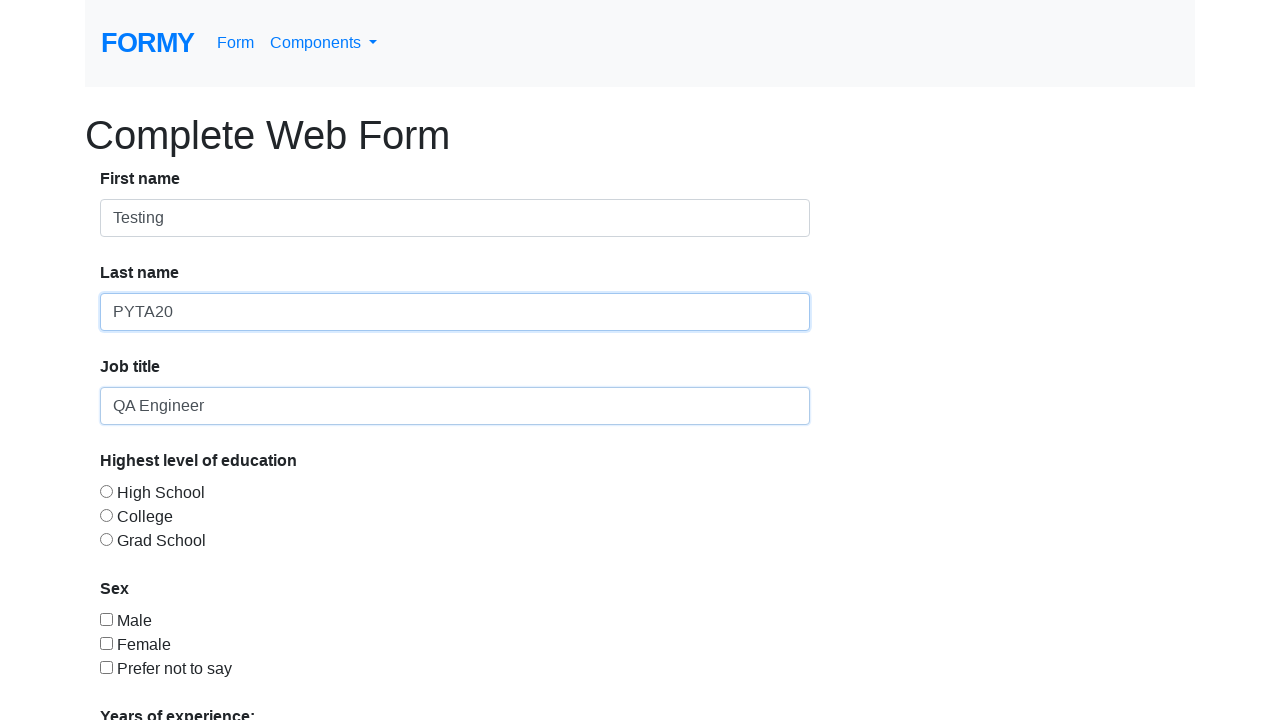

Selected radio button for education level at (106, 491) on input[value='radio-button-1']
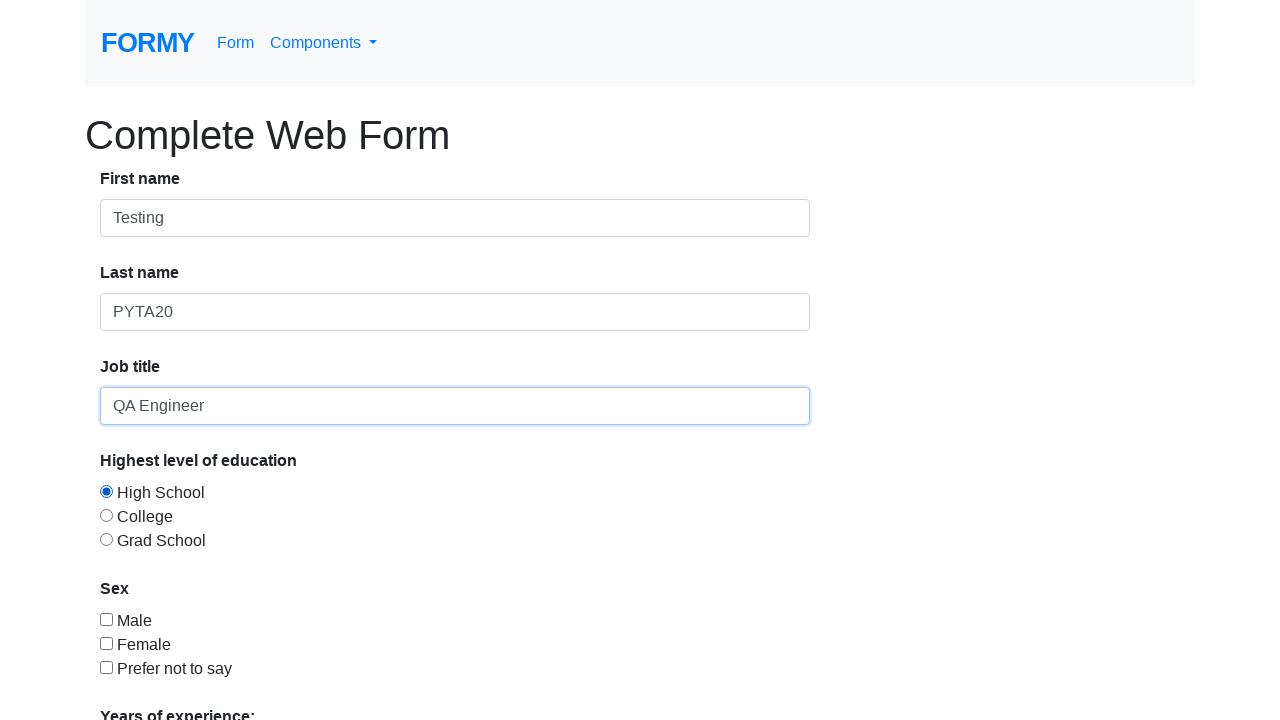

Selected checkbox for sex at (106, 619) on input[value='checkbox-1']
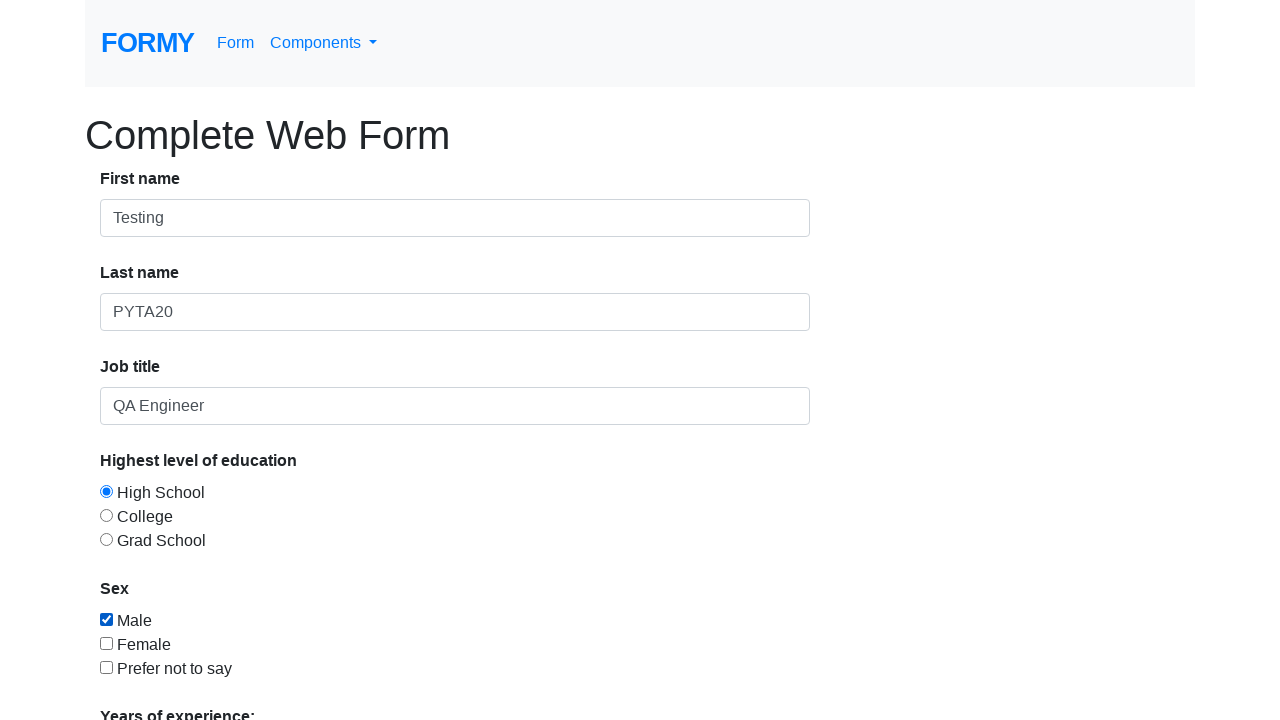

Selected '0-1' from dropdown by visible text on #select-menu
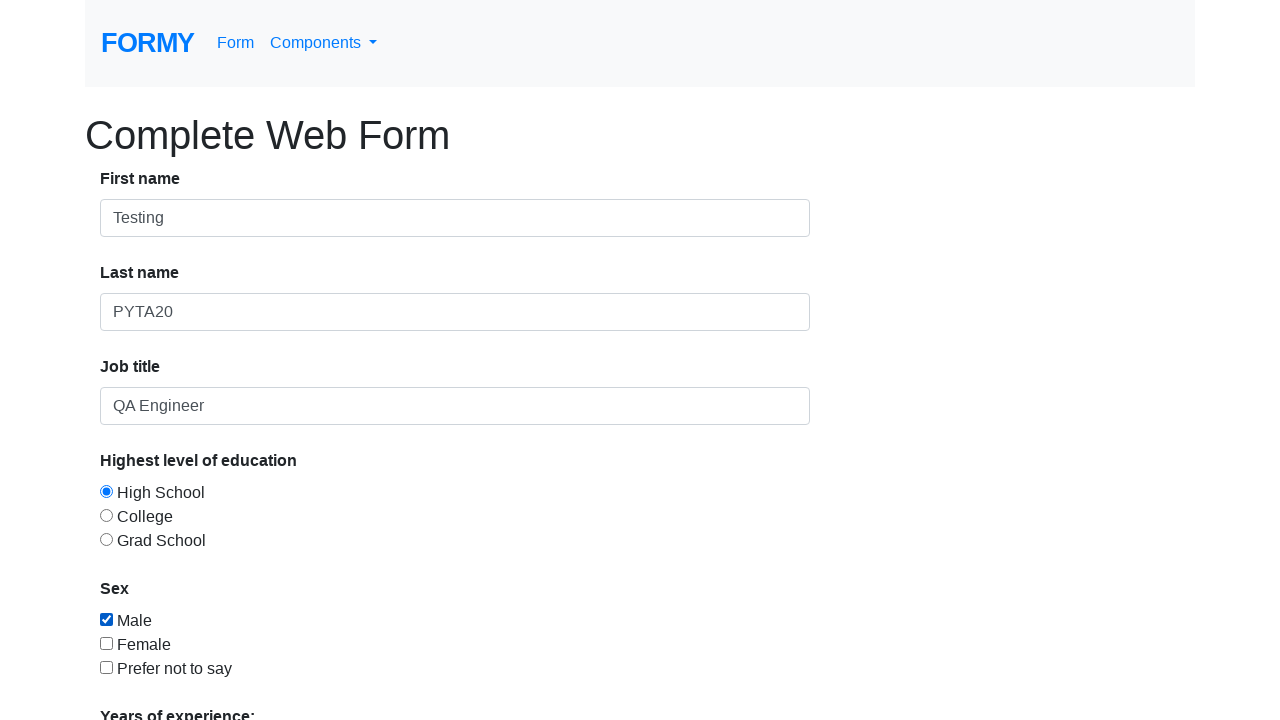

Selected 3rd option from dropdown by index on #select-menu
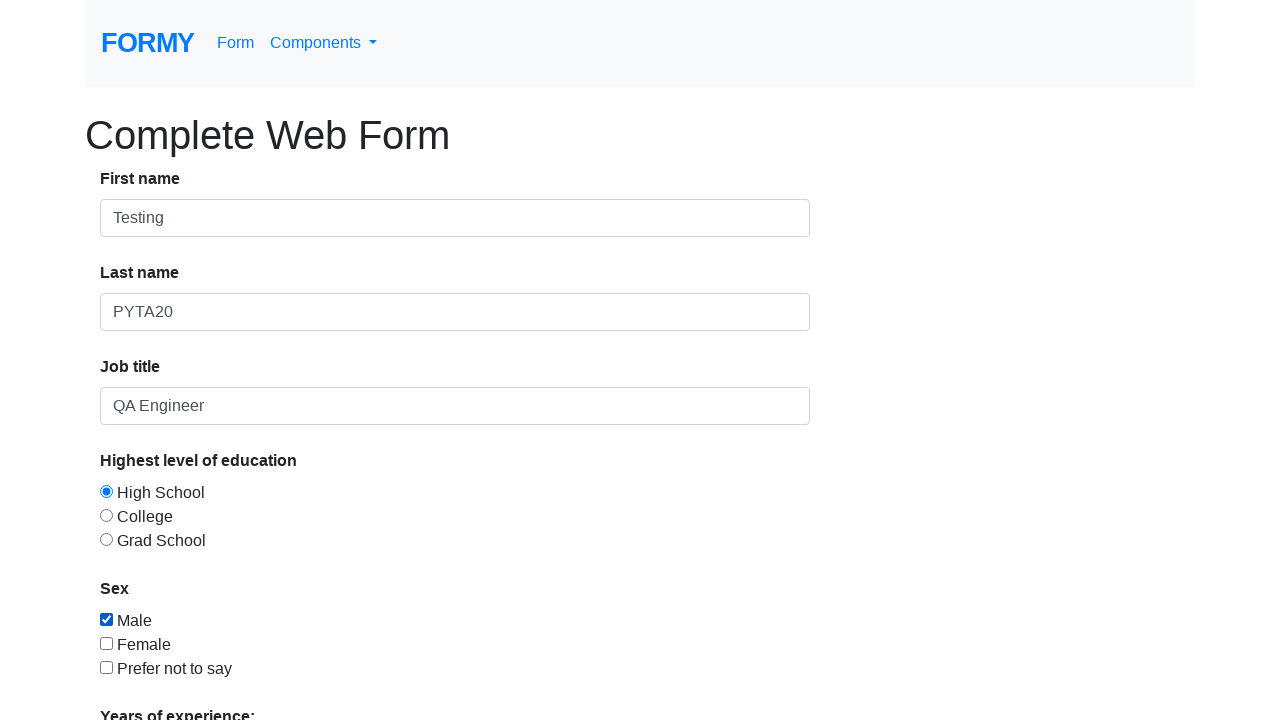

Selected option with value '4' from dropdown on #select-menu
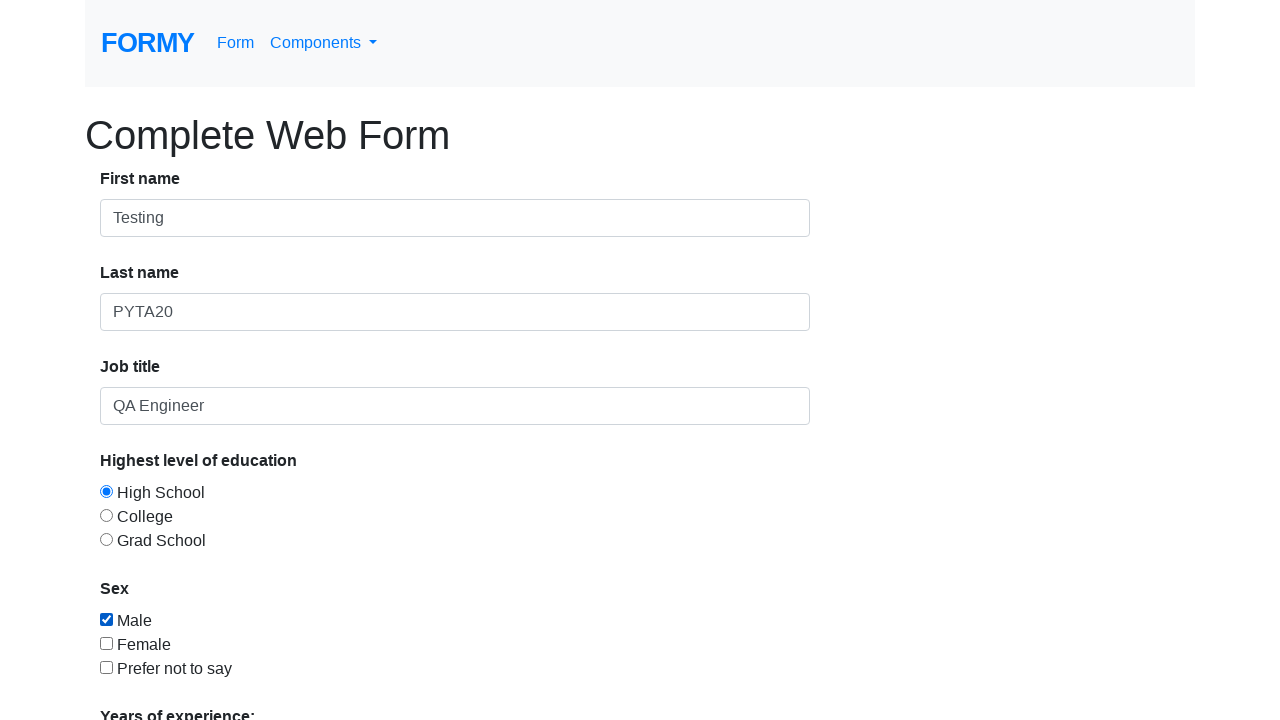

Cleared text input field in form
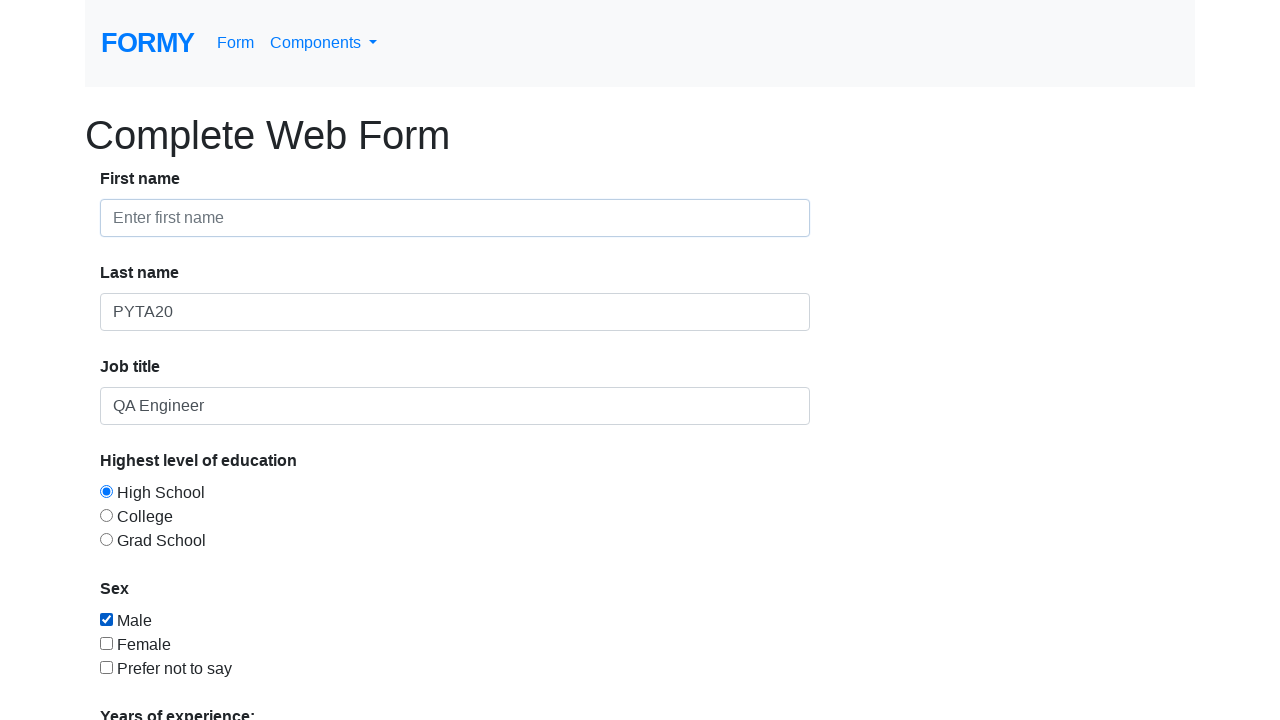

Cleared text input field in form
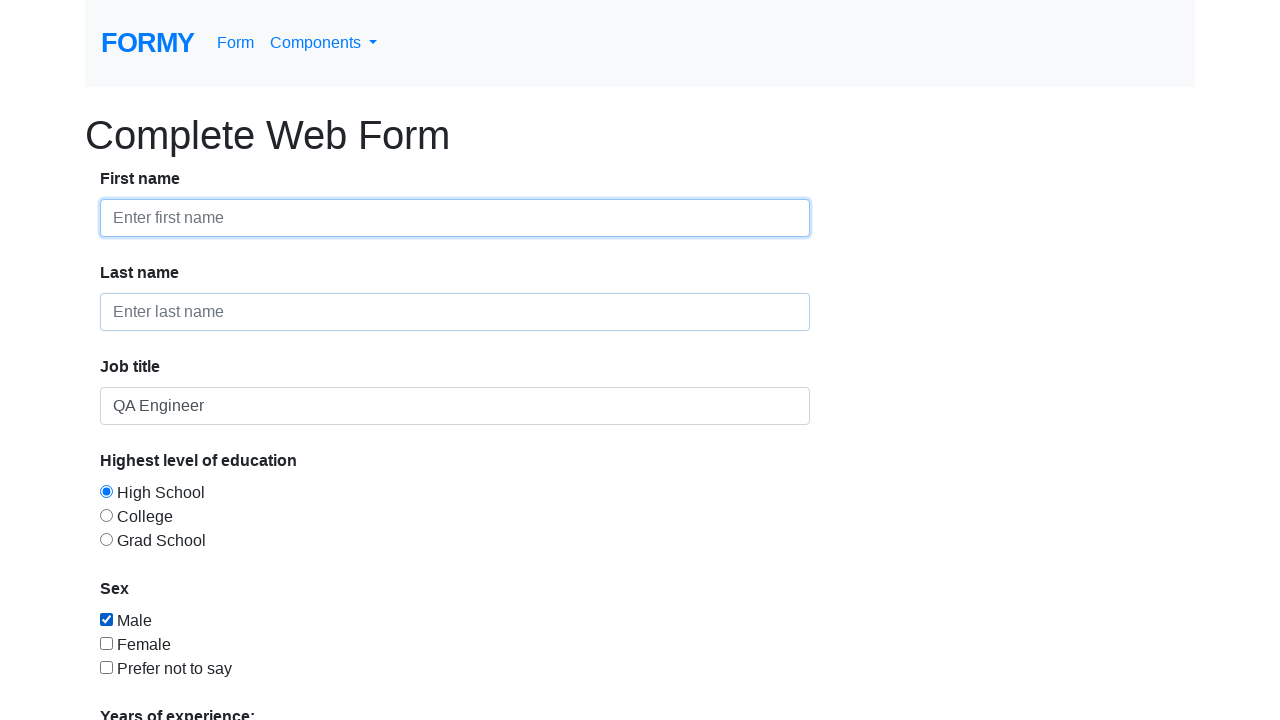

Cleared text input field in form
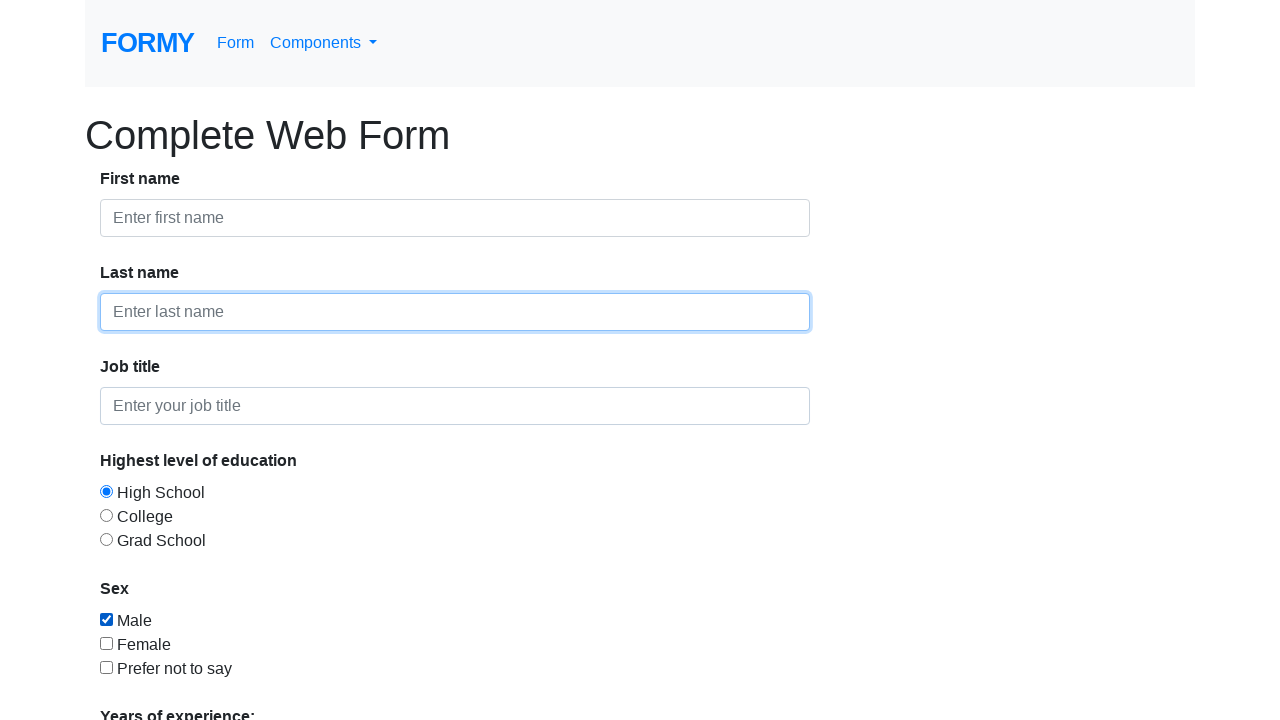

Cleared text input field in form
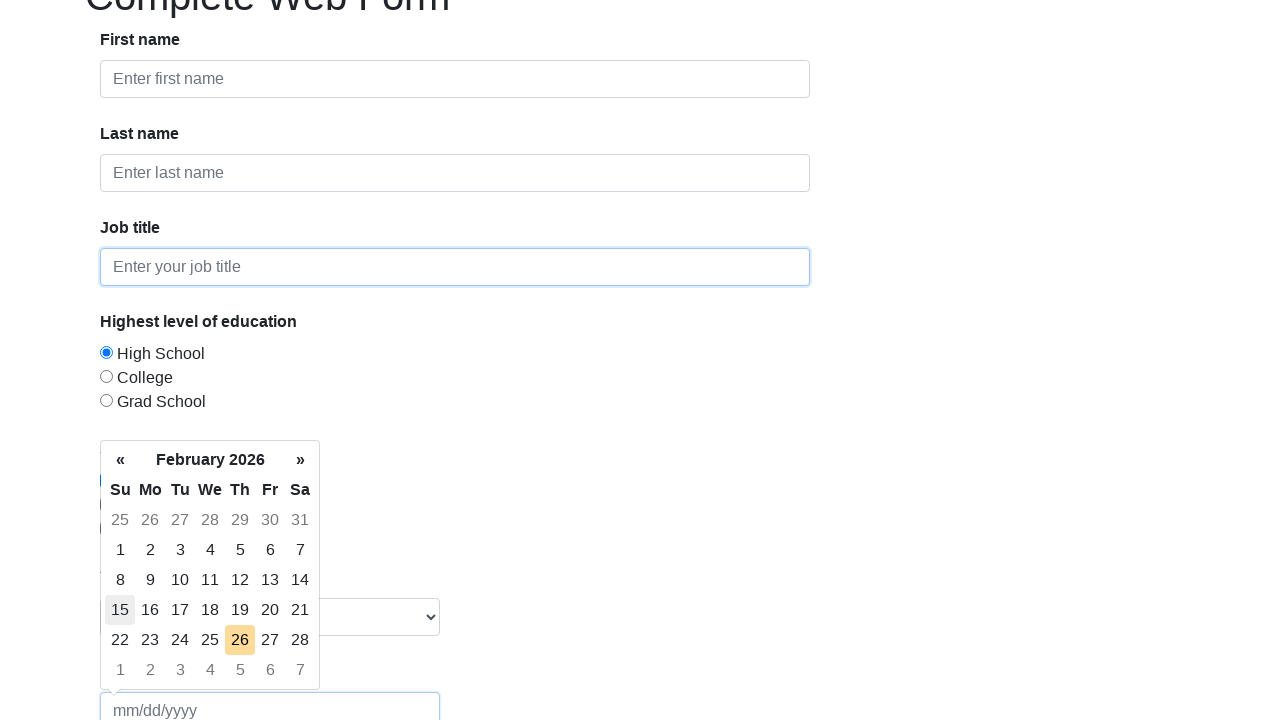

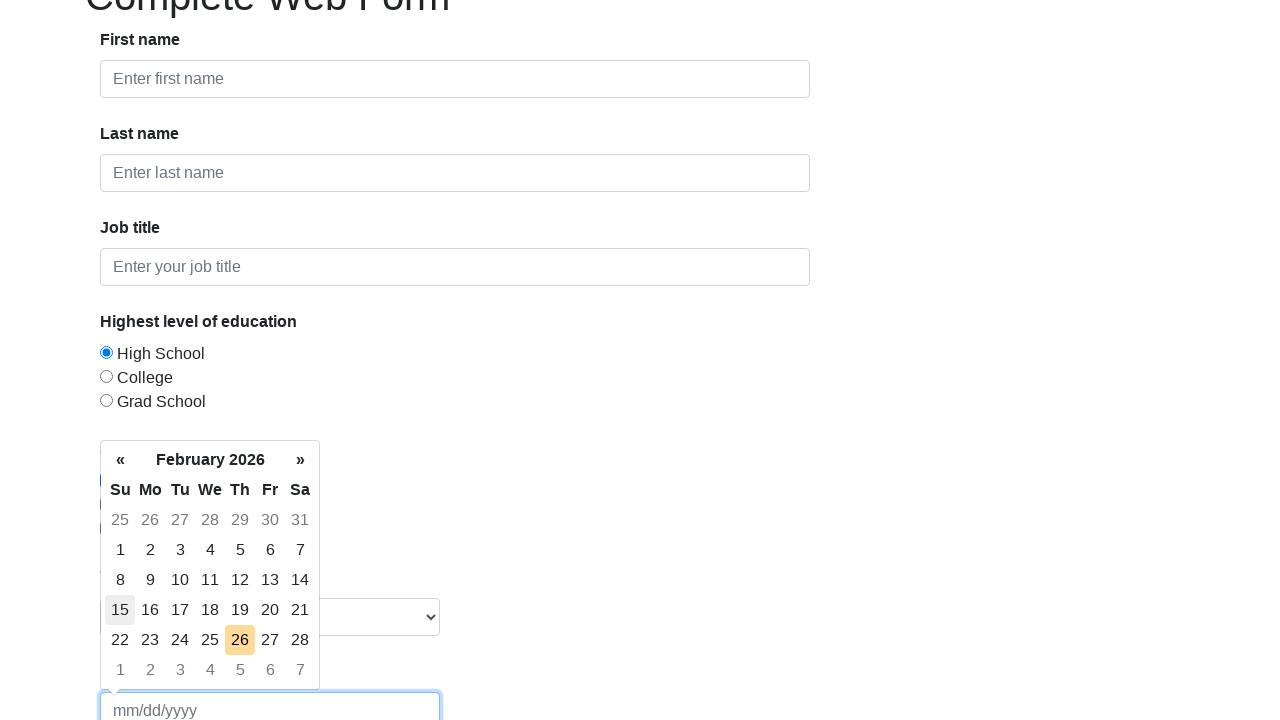